Tests auto-suggestive dropdown functionality by typing partial text and selecting a matching option from the suggestions

Starting URL: https://rahulshettyacademy.com/dropdownsPractise/

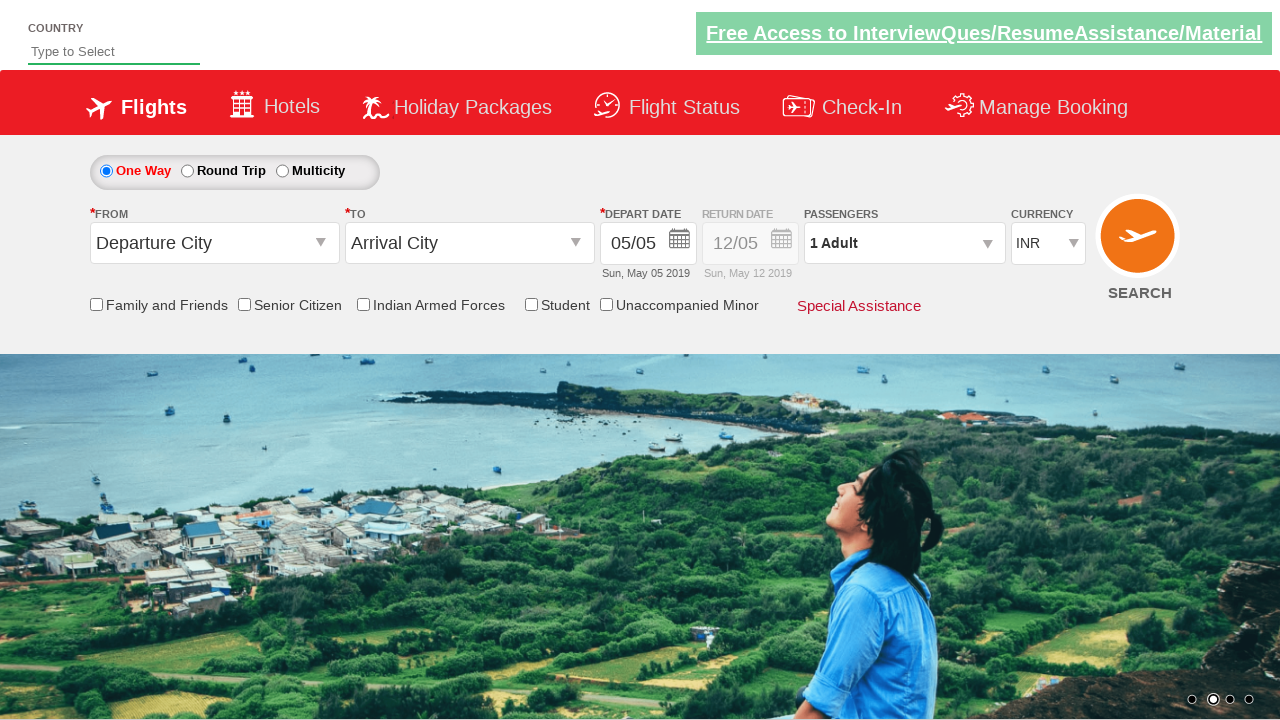

Typed 'ind' into auto-suggest field on #autosuggest
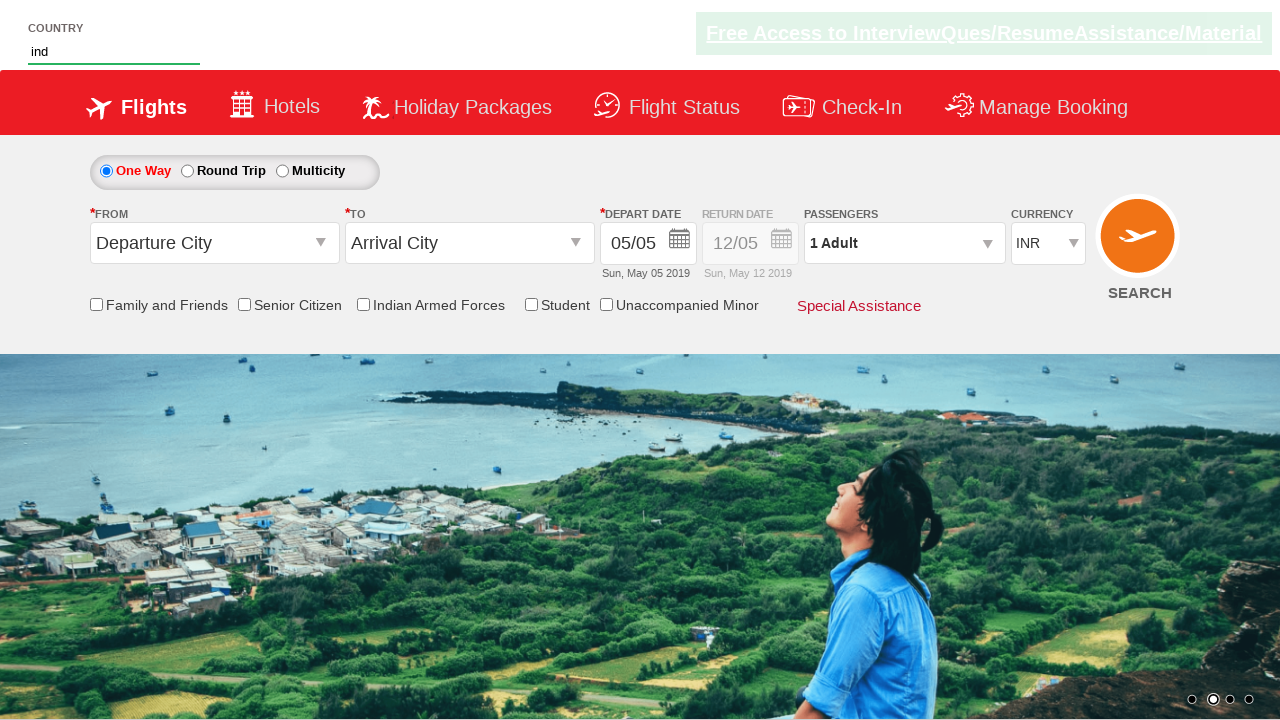

Auto-suggest dropdown options appeared
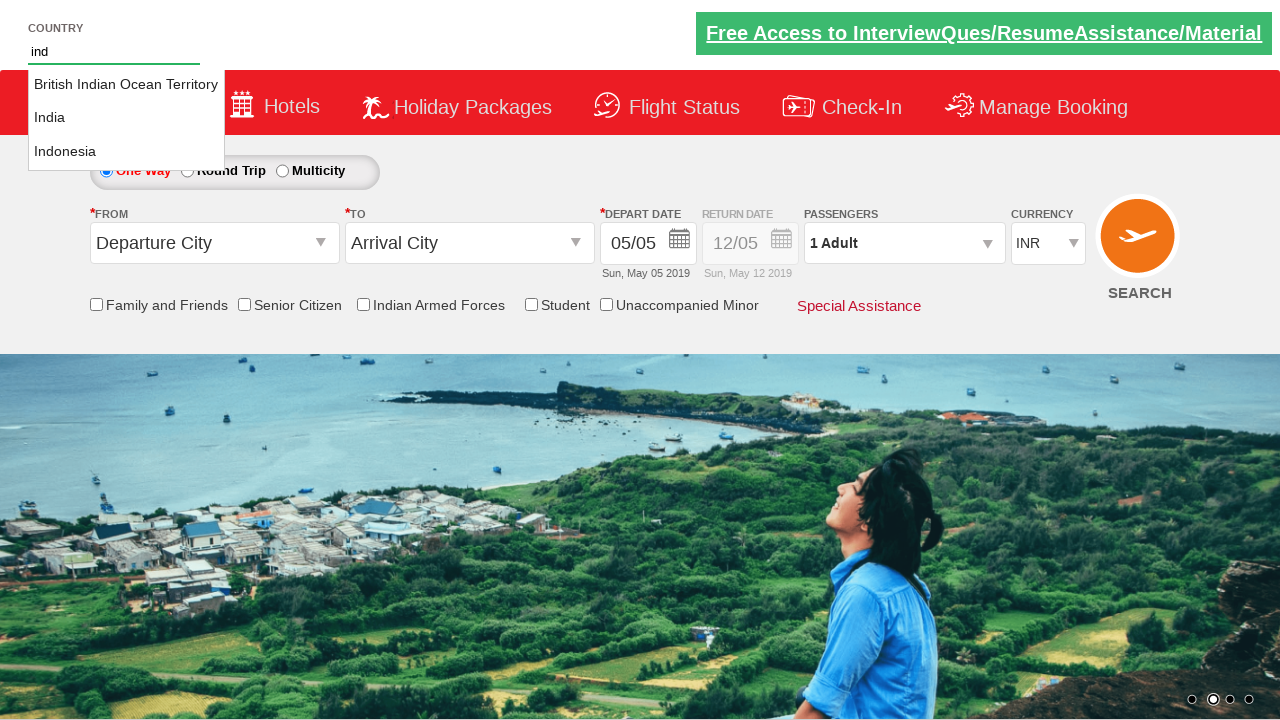

Retrieved all auto-suggest dropdown options
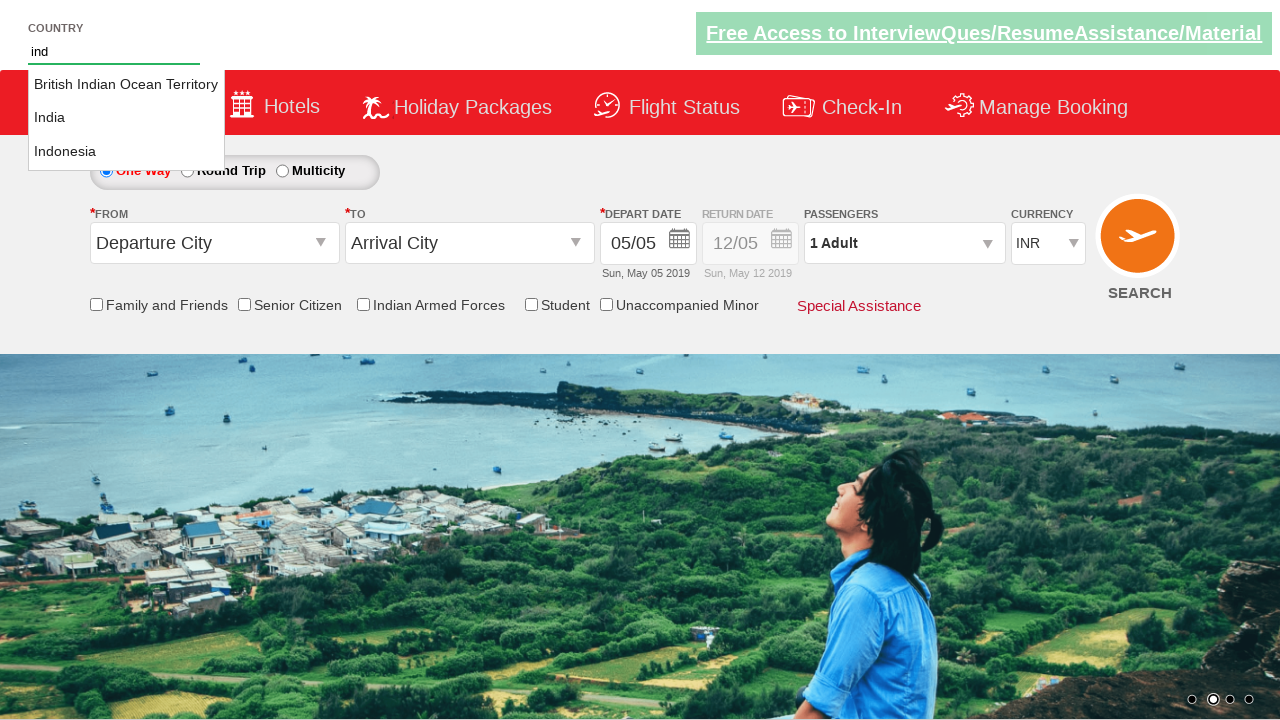

Selected 'India' from auto-suggest dropdown options at (126, 118) on li.ui-menu-item a >> nth=1
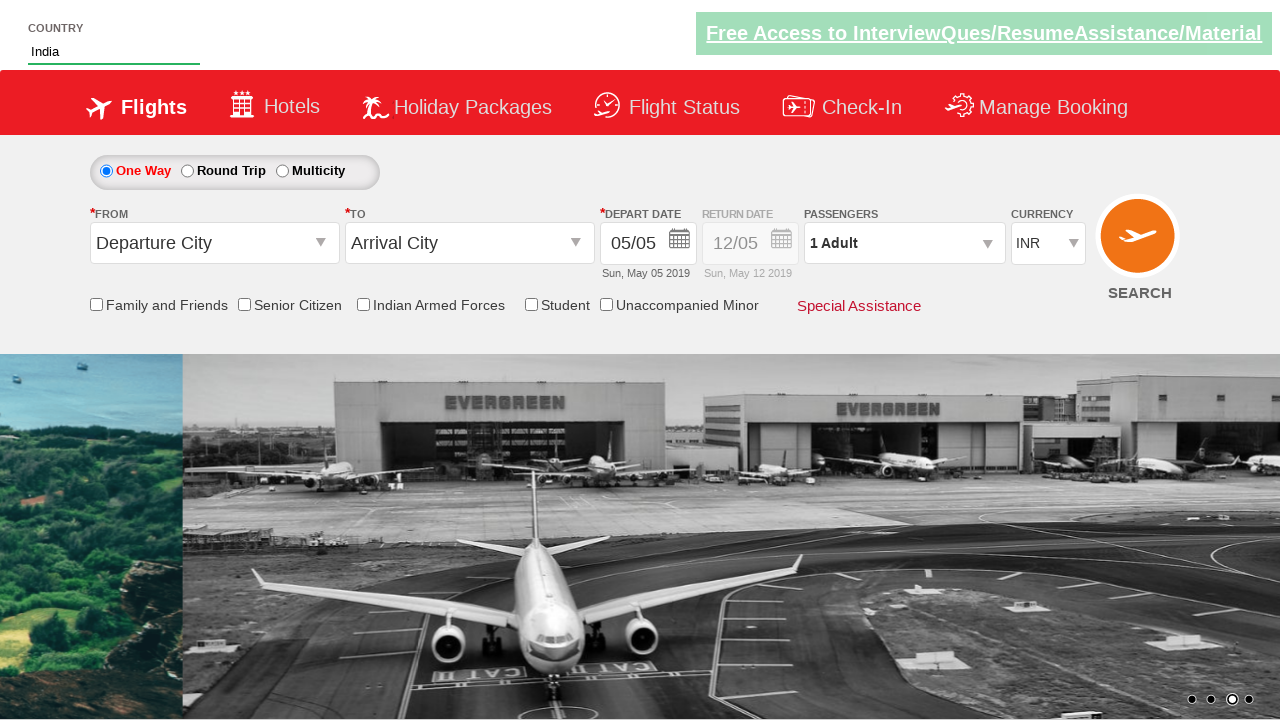

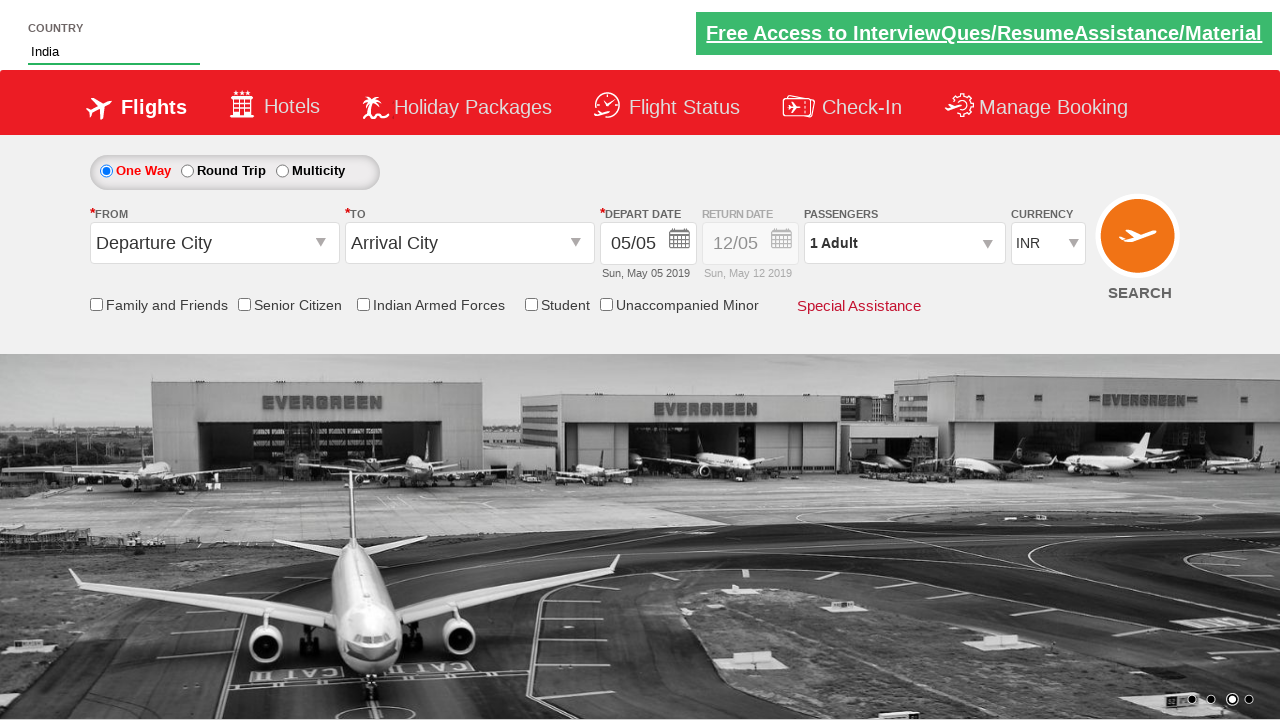